Tests drag and drop functionality by dragging five source elements into a target element

Starting URL: https://selenium-practice.vercel.app/actions/MoveByOffset.html

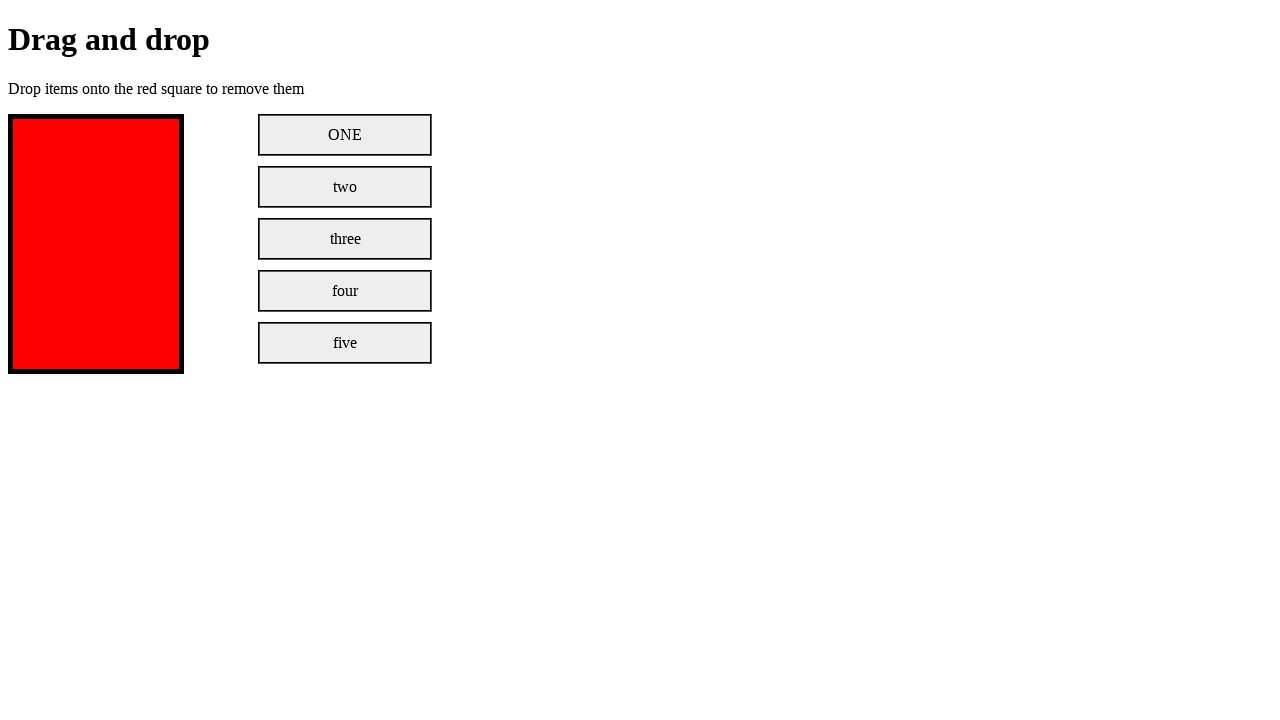

Located target element with id 'obliterate'
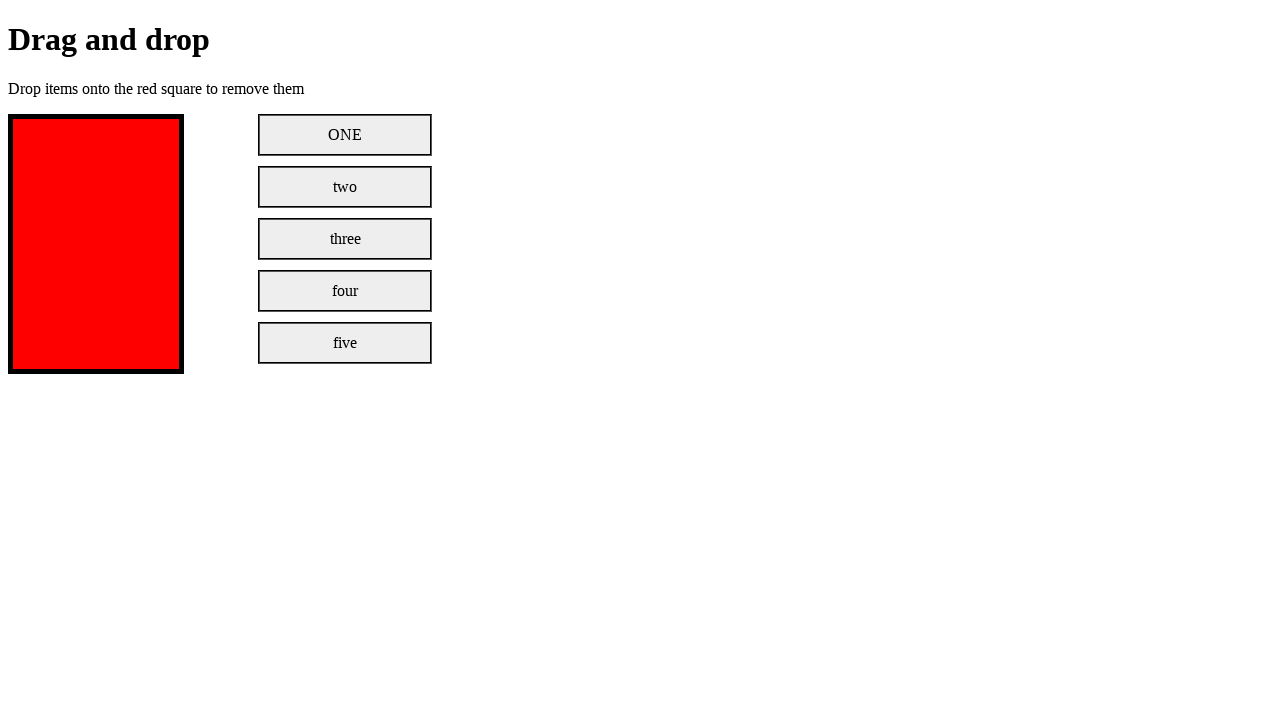

Located source element with id 'one'
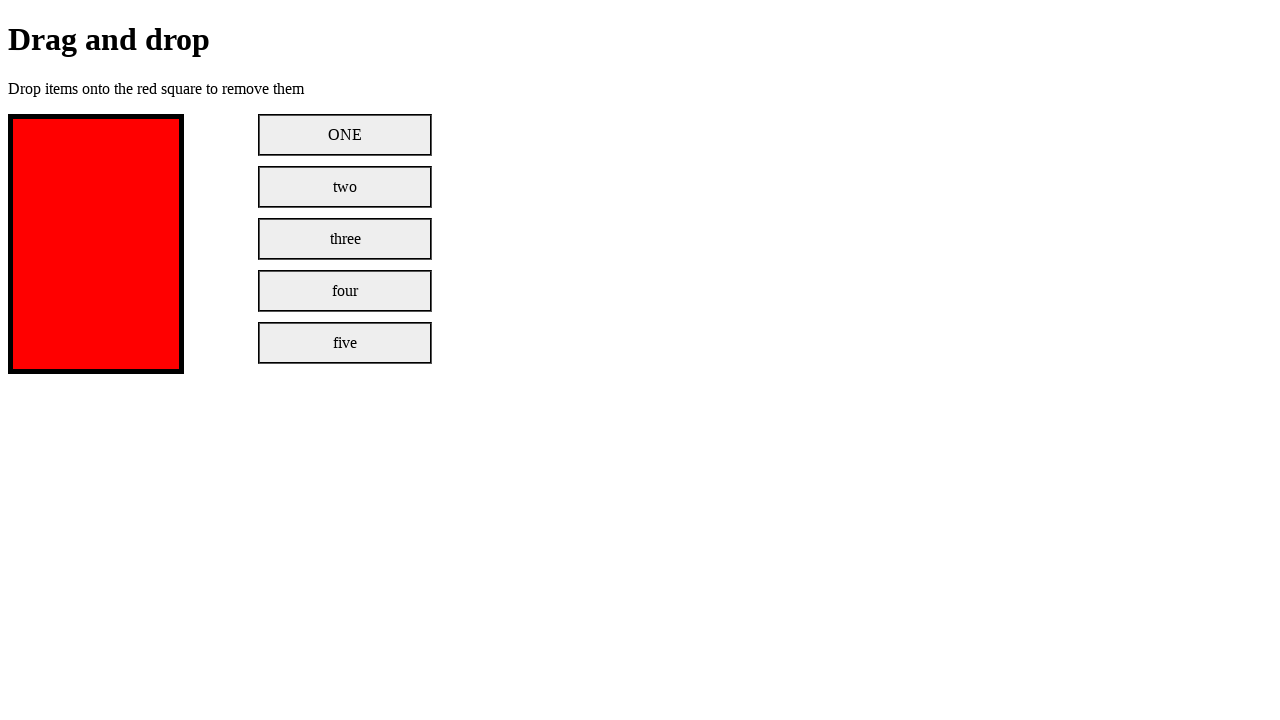

Located source element with id 'two'
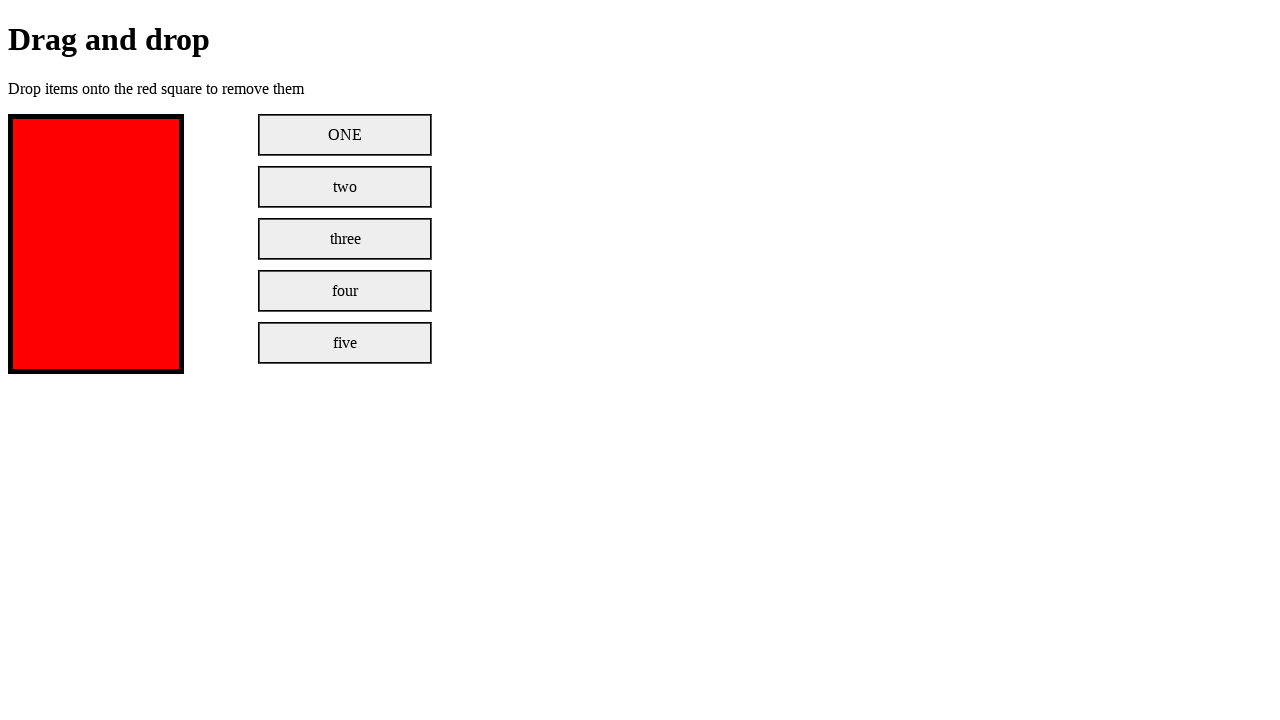

Located source element with id 'three'
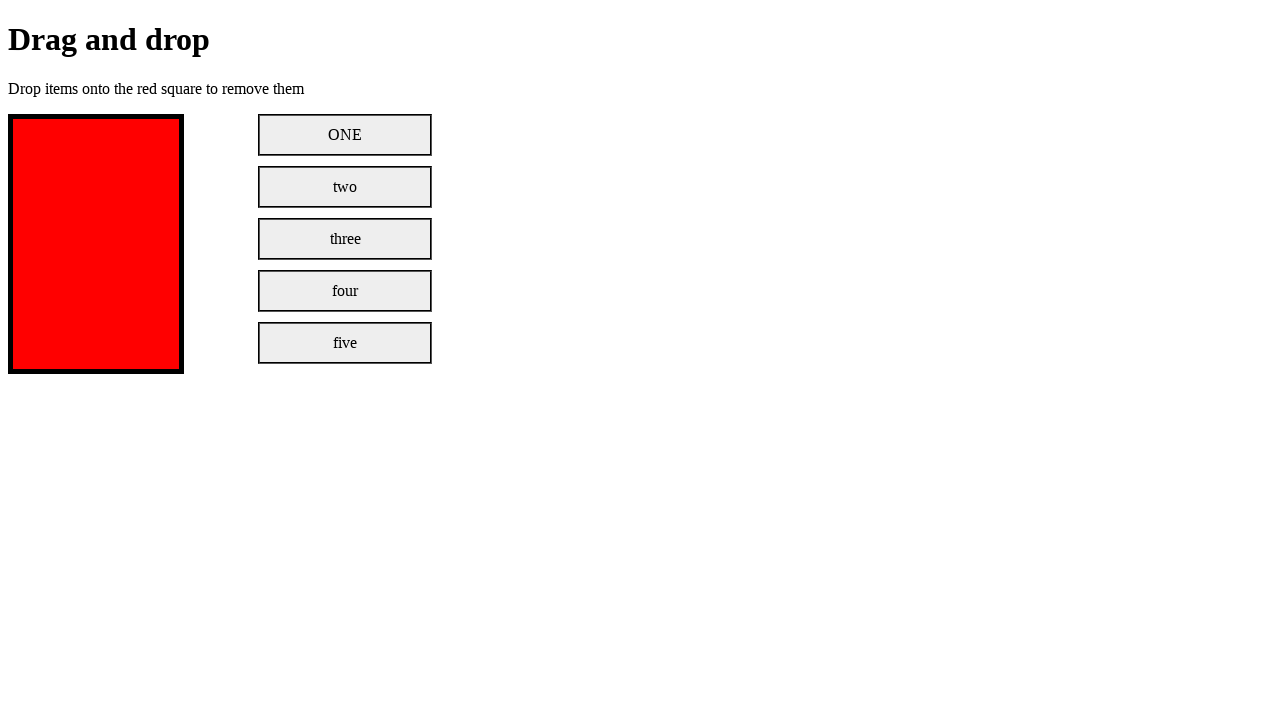

Located source element with id 'four'
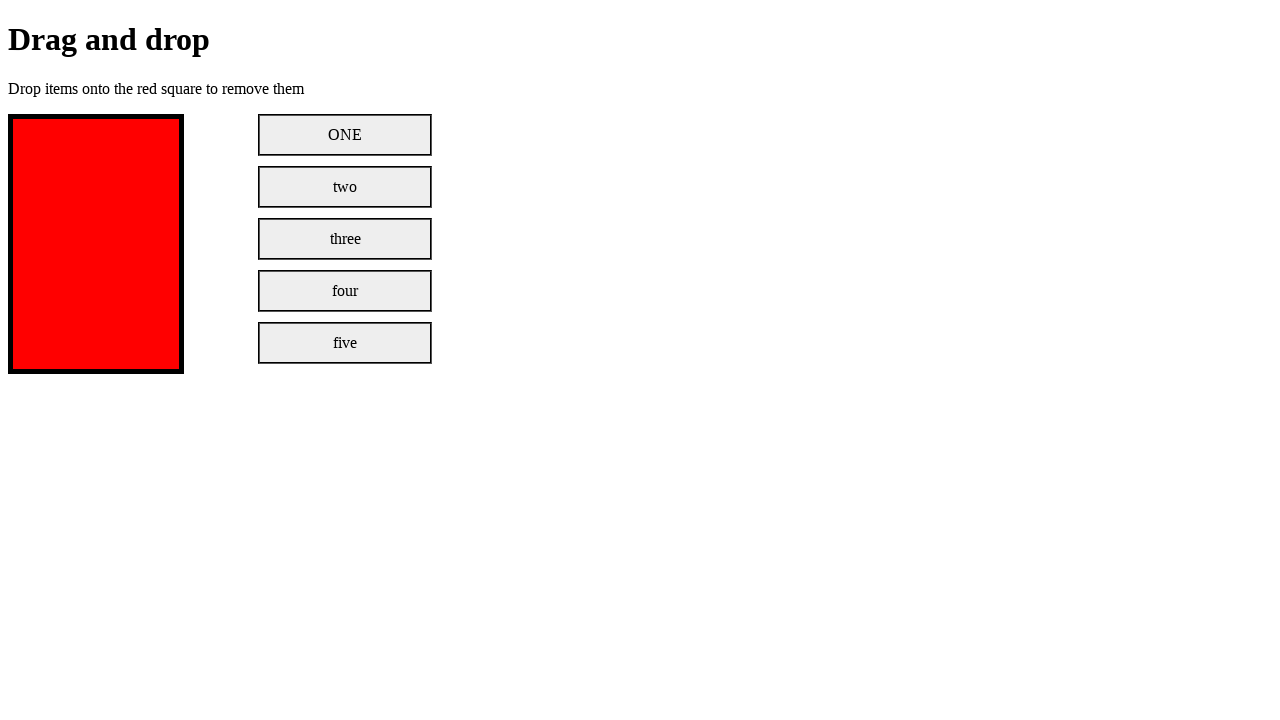

Located source element with id 'five'
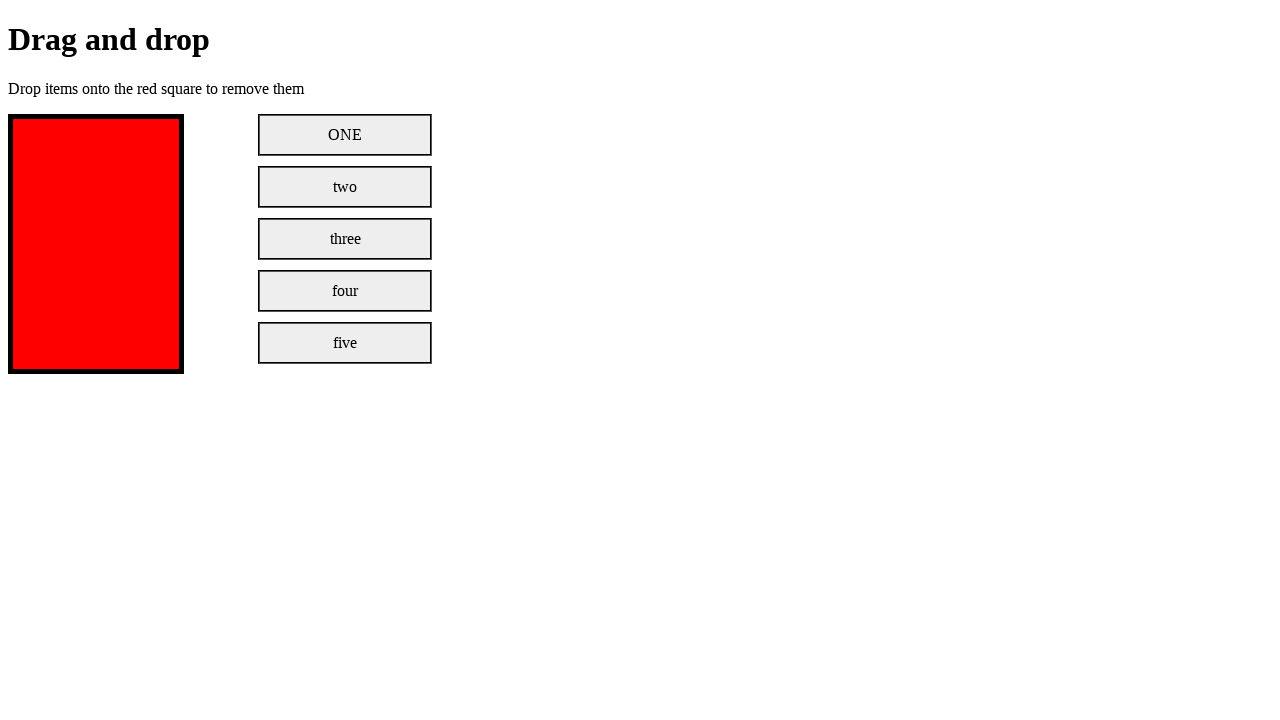

Dragged source element 'one' to target element at (96, 244)
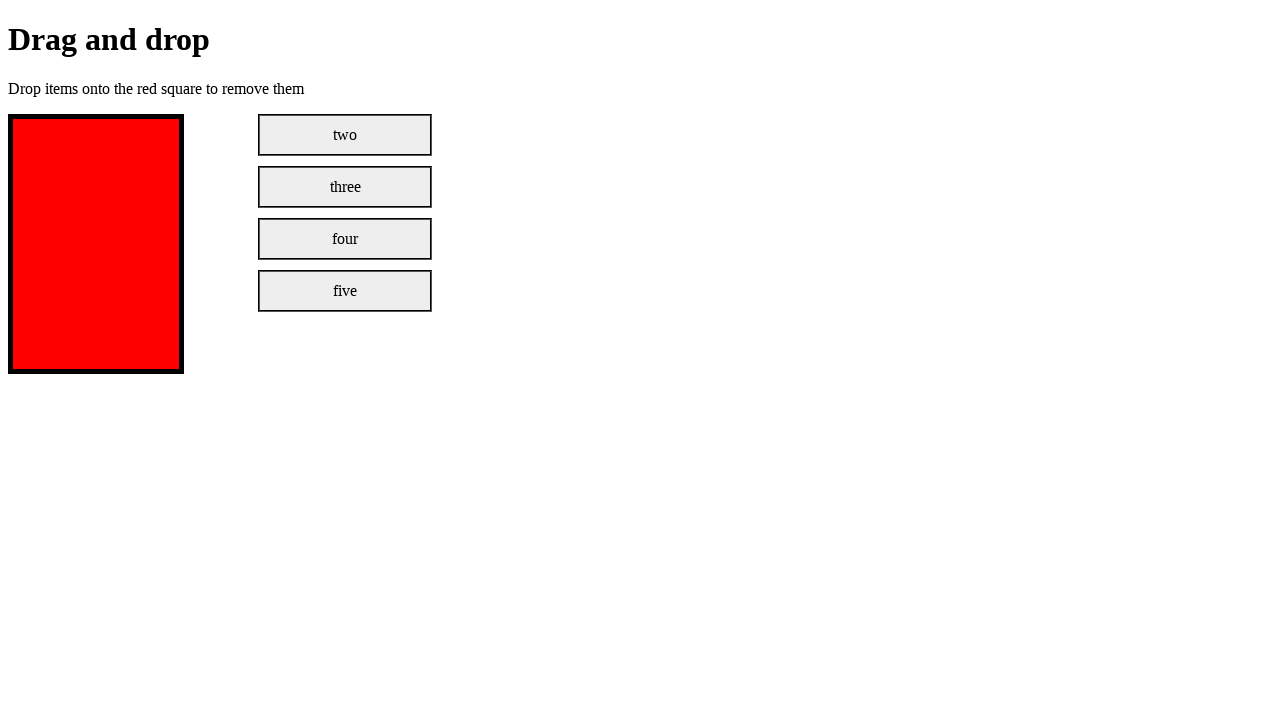

Dragged source element 'two' to target element at (96, 244)
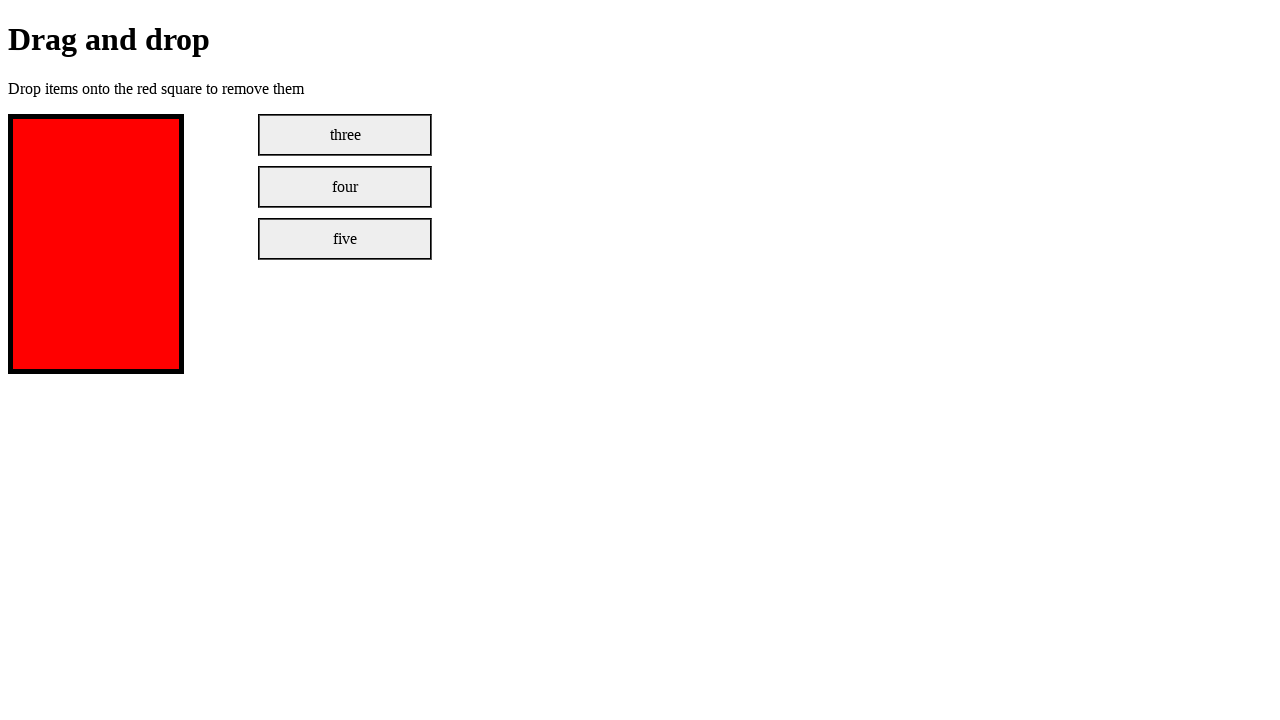

Dragged source element 'three' to target element at (96, 244)
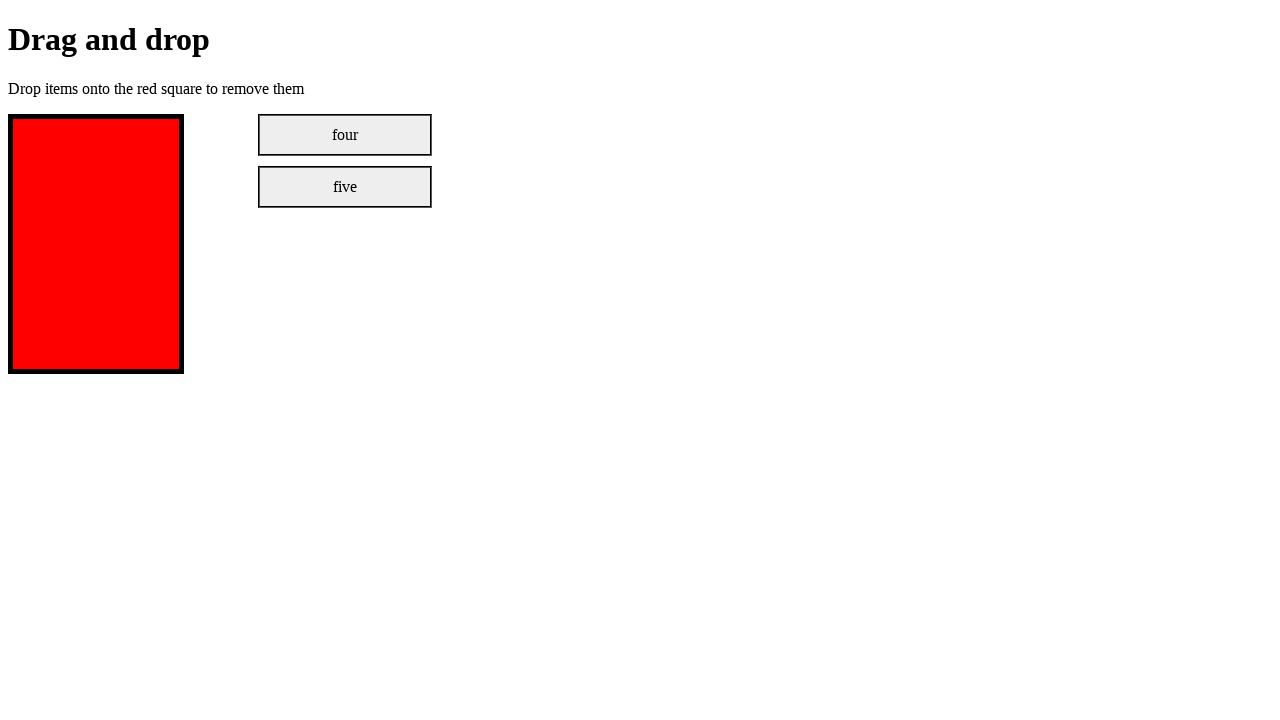

Dragged source element 'four' to target element at (96, 244)
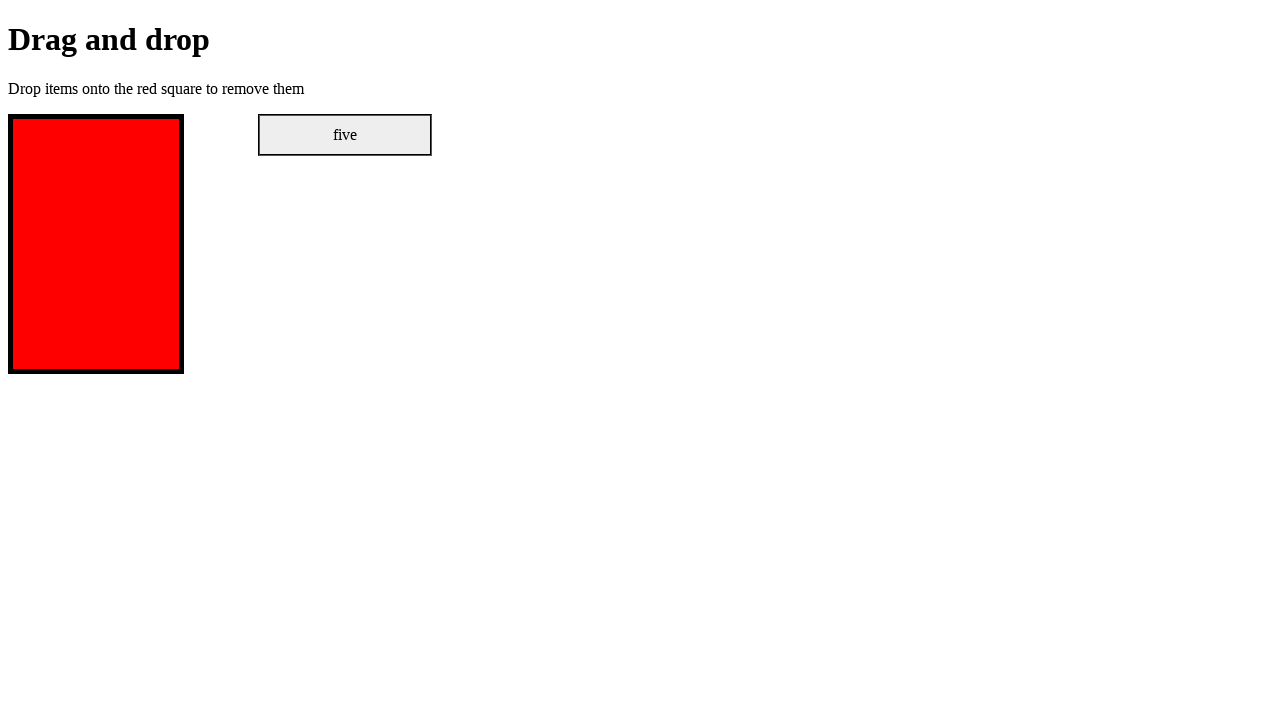

Dragged source element 'five' to target element at (96, 244)
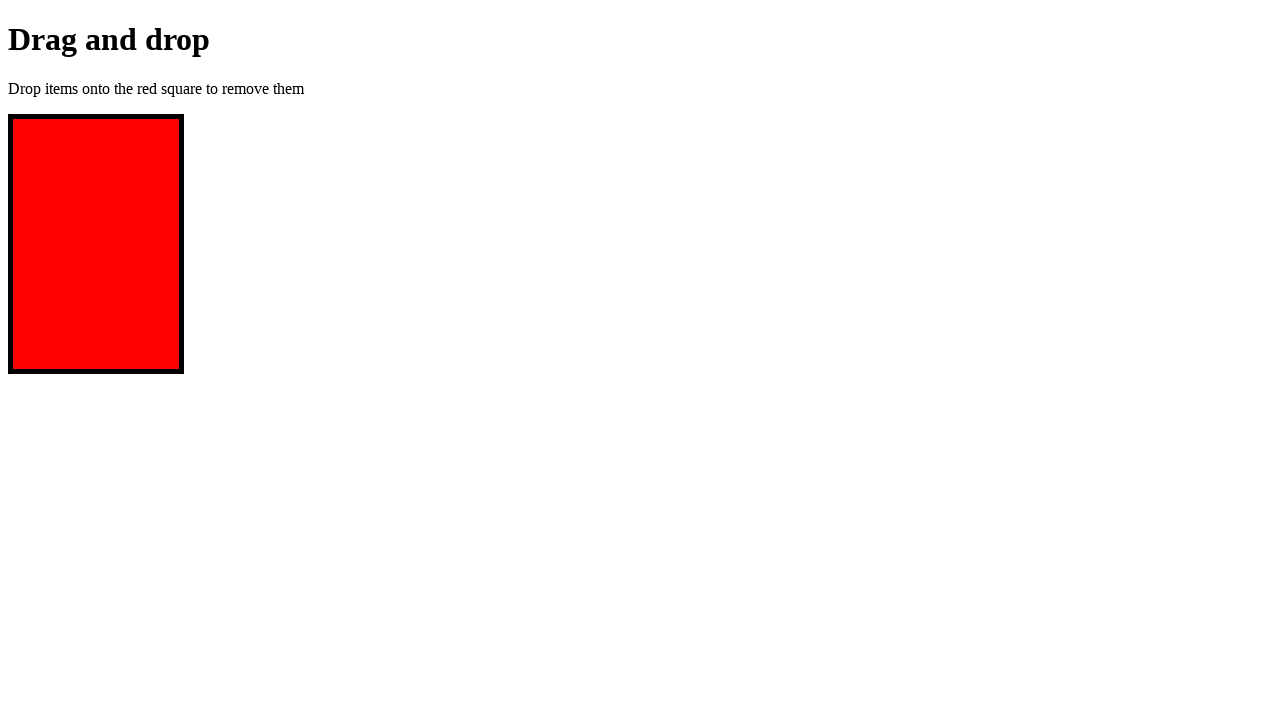

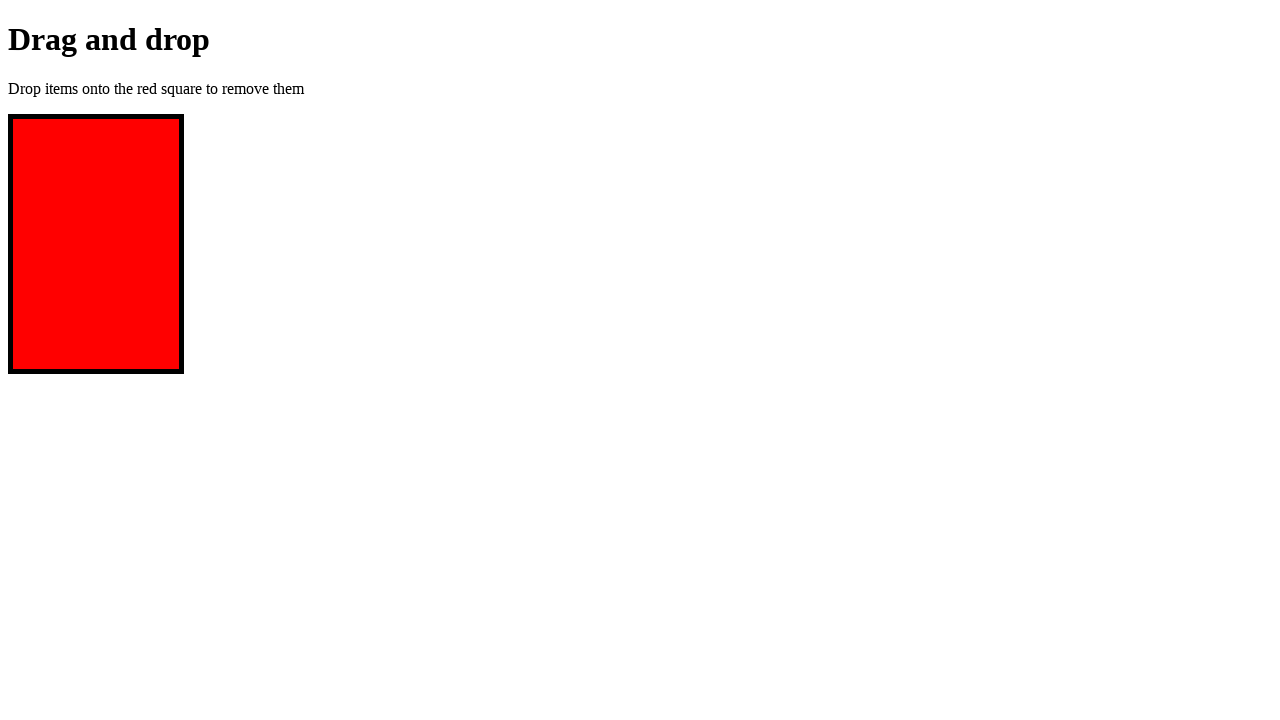